Tests browser window handling by clicking a link that opens a new window to selenium.dev, switching to the new window, then switching back to the main window.

Starting URL: http://demo.automationtesting.in/Windows.html

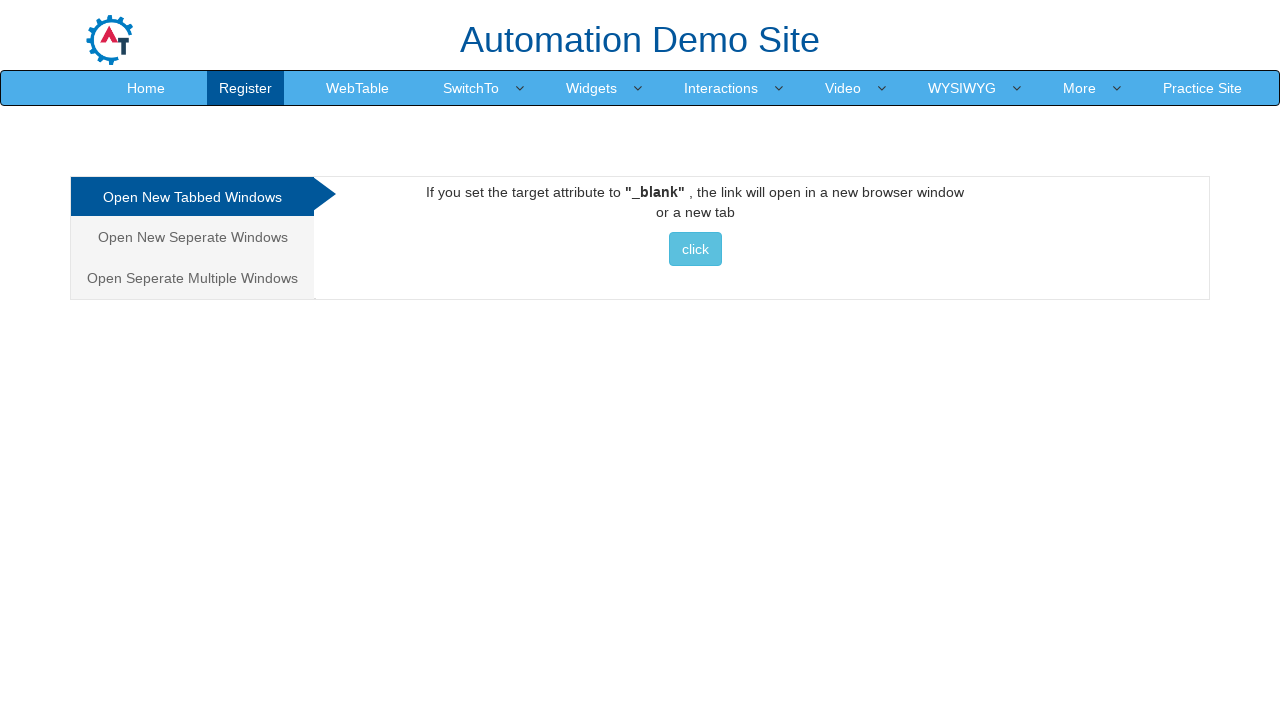

Clicked Selenium link to open new window at (695, 249) on a[href='http://www.selenium.dev']
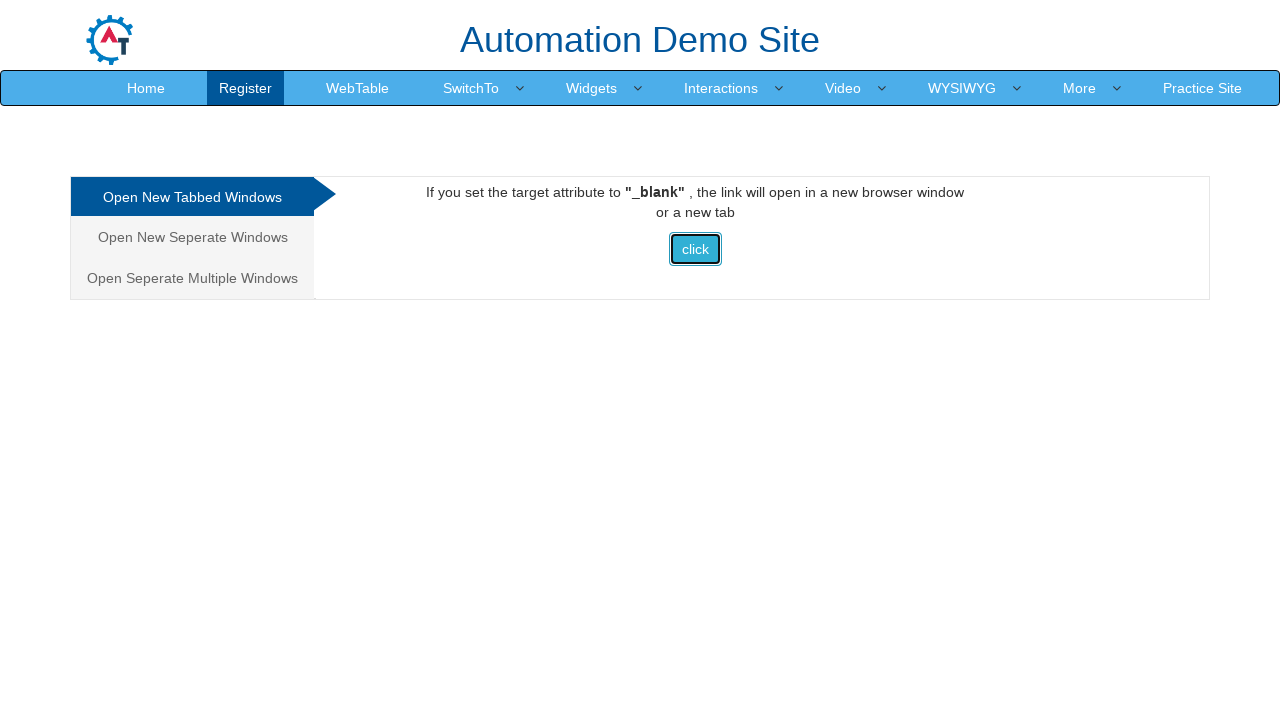

New window opened and captured at (695, 249) on a[href='http://www.selenium.dev']
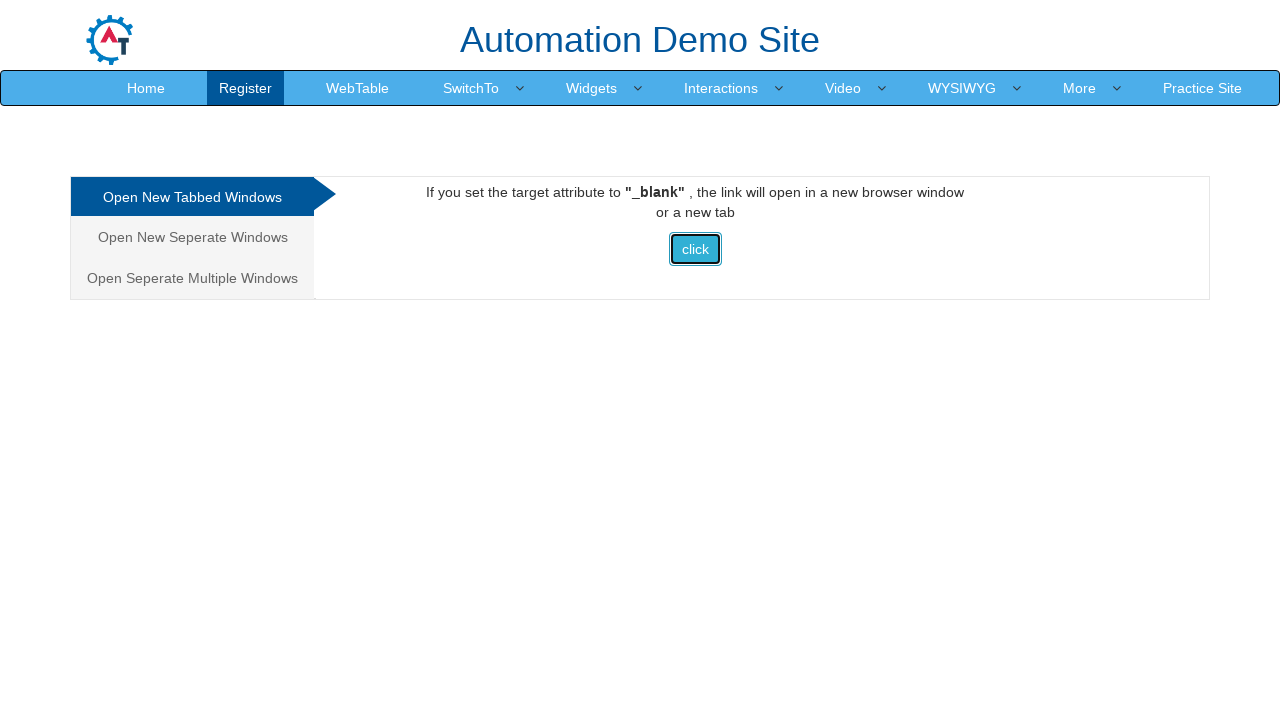

New page loaded completely
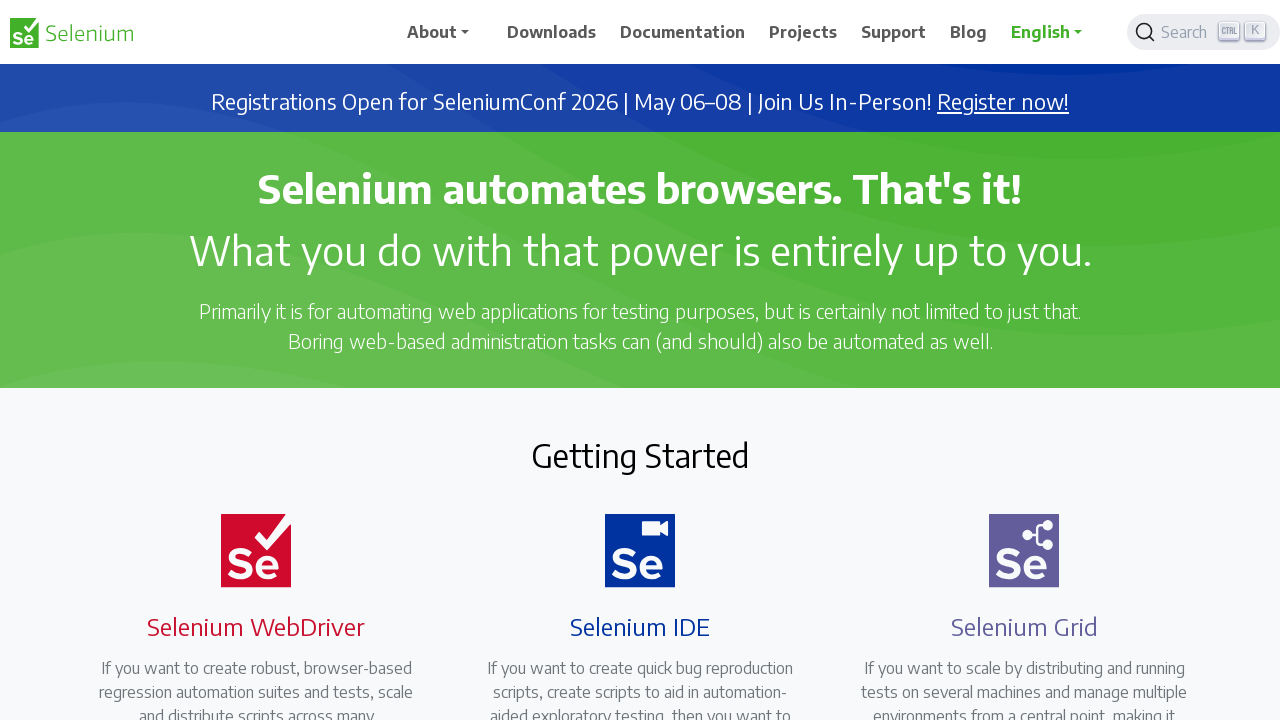

Retrieved new window title: Selenium
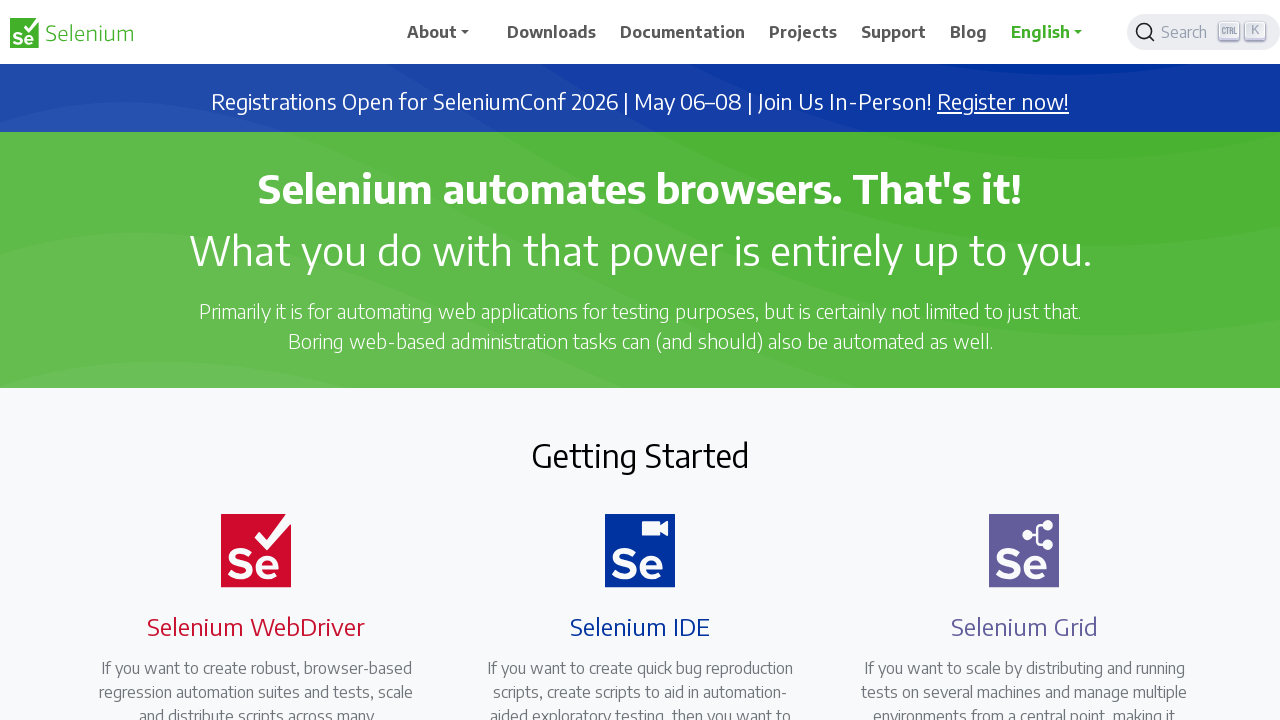

Switched focus back to main window
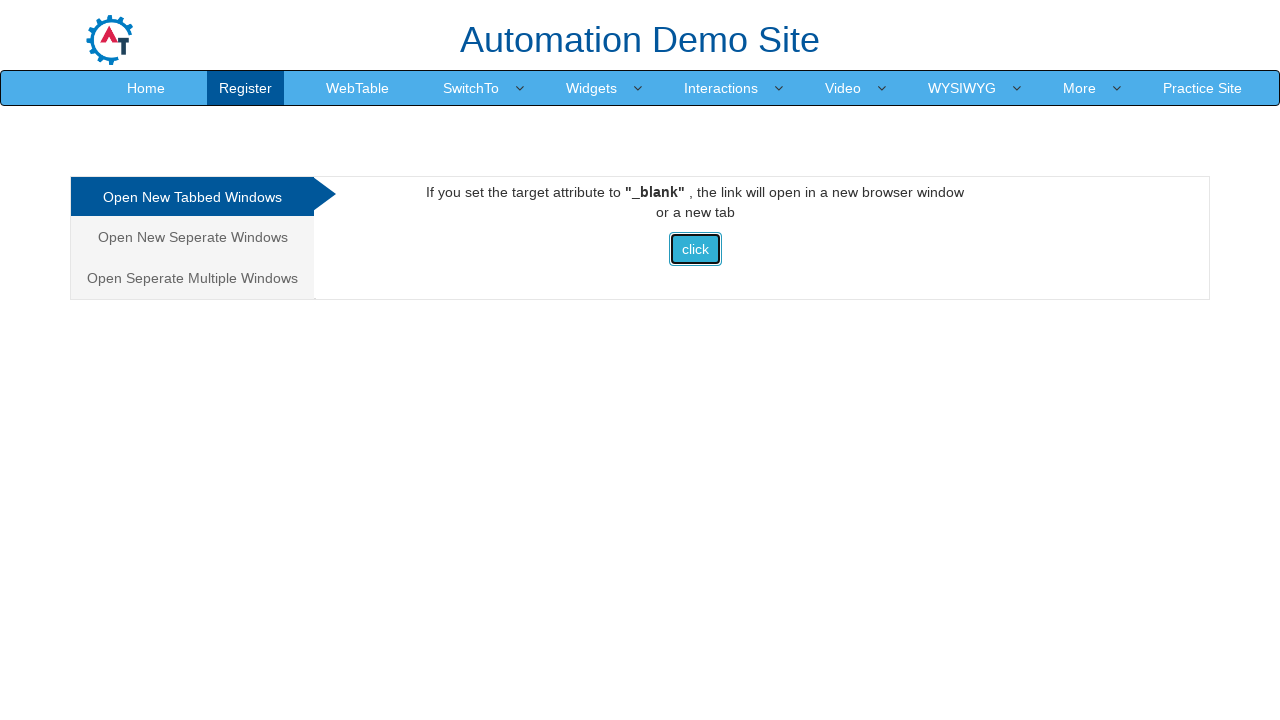

Retrieved main window title: Frames & windows
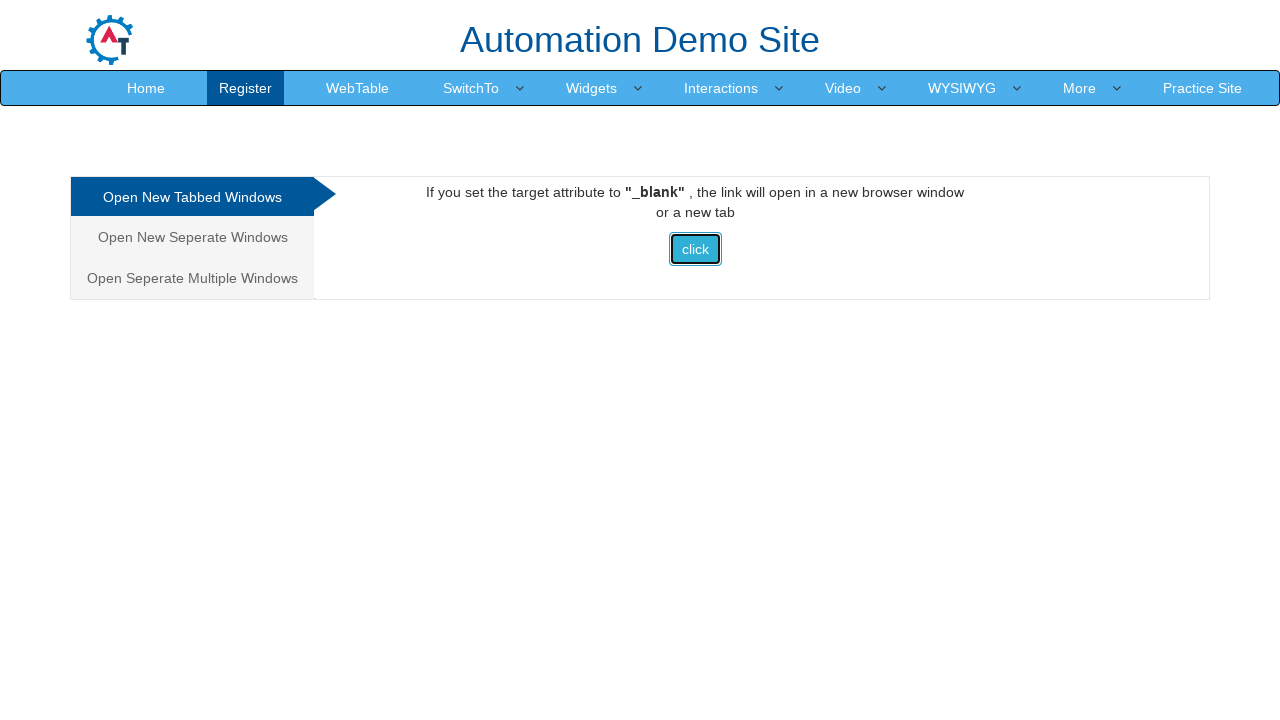

Closed the child window
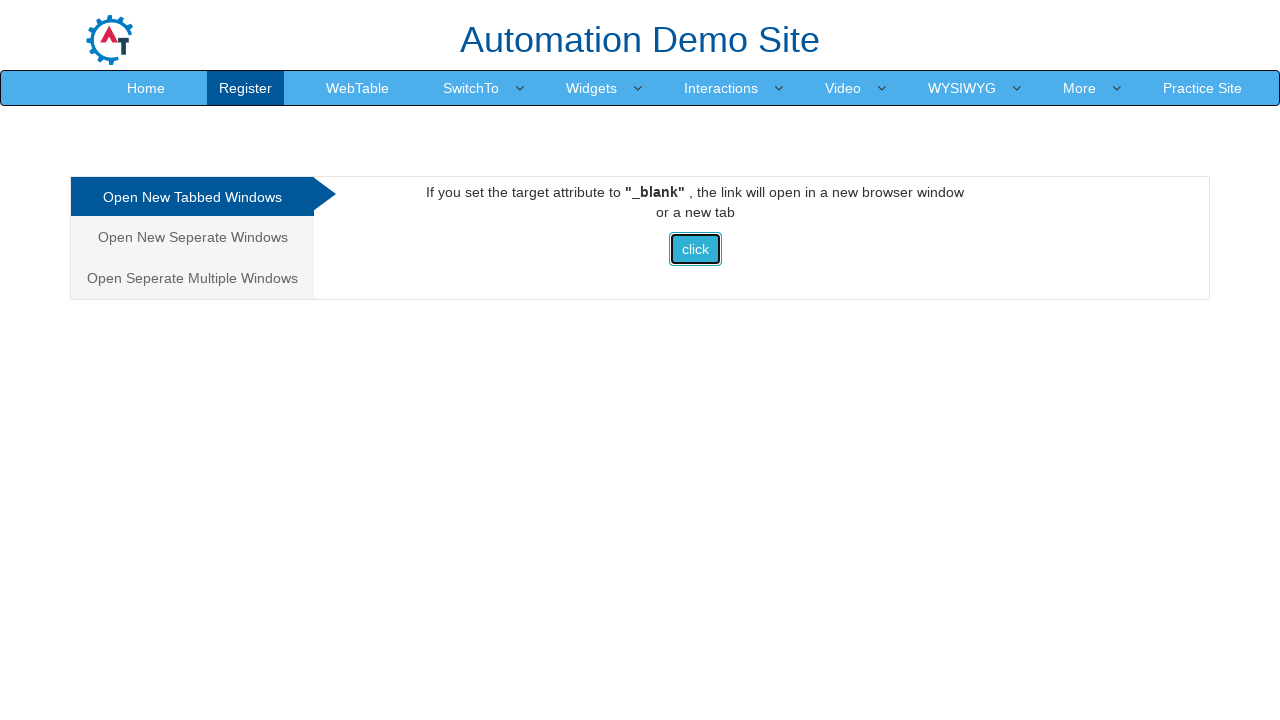

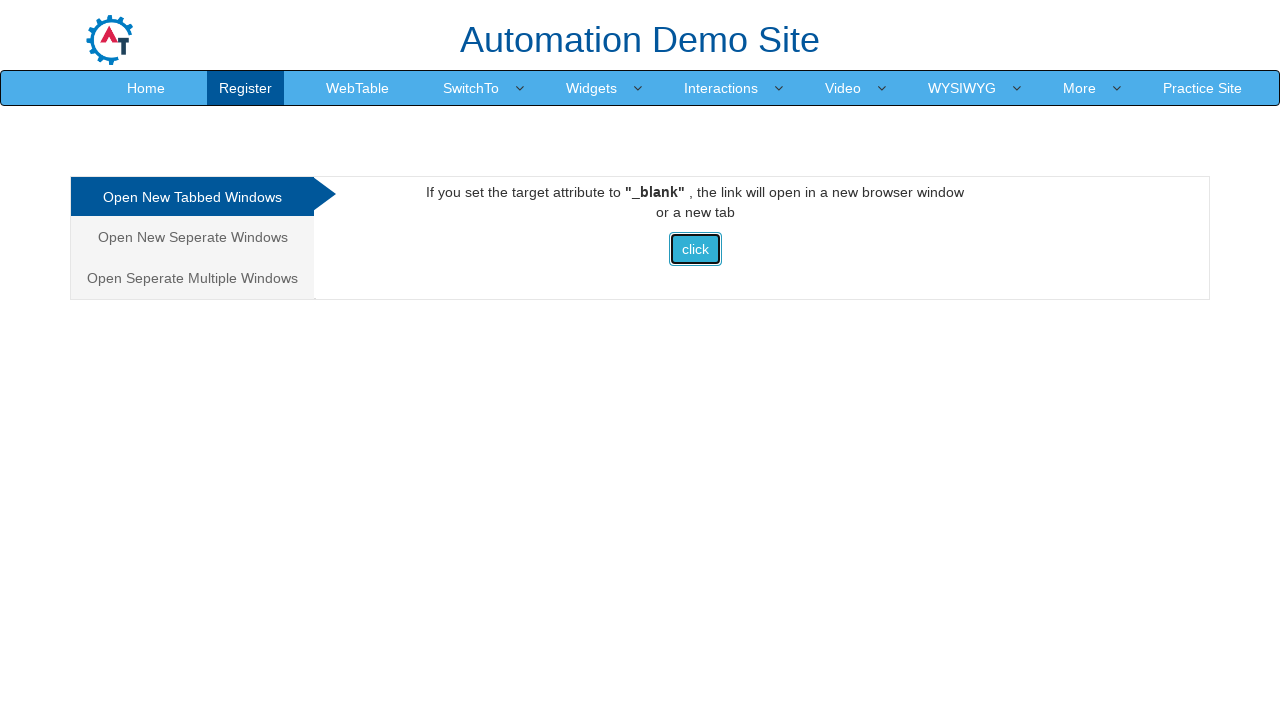